Navigates to the page and interacts with a web table, iterating through rows to read course information

Starting URL: https://rahulshettyacademy.com/AutomationPractice/

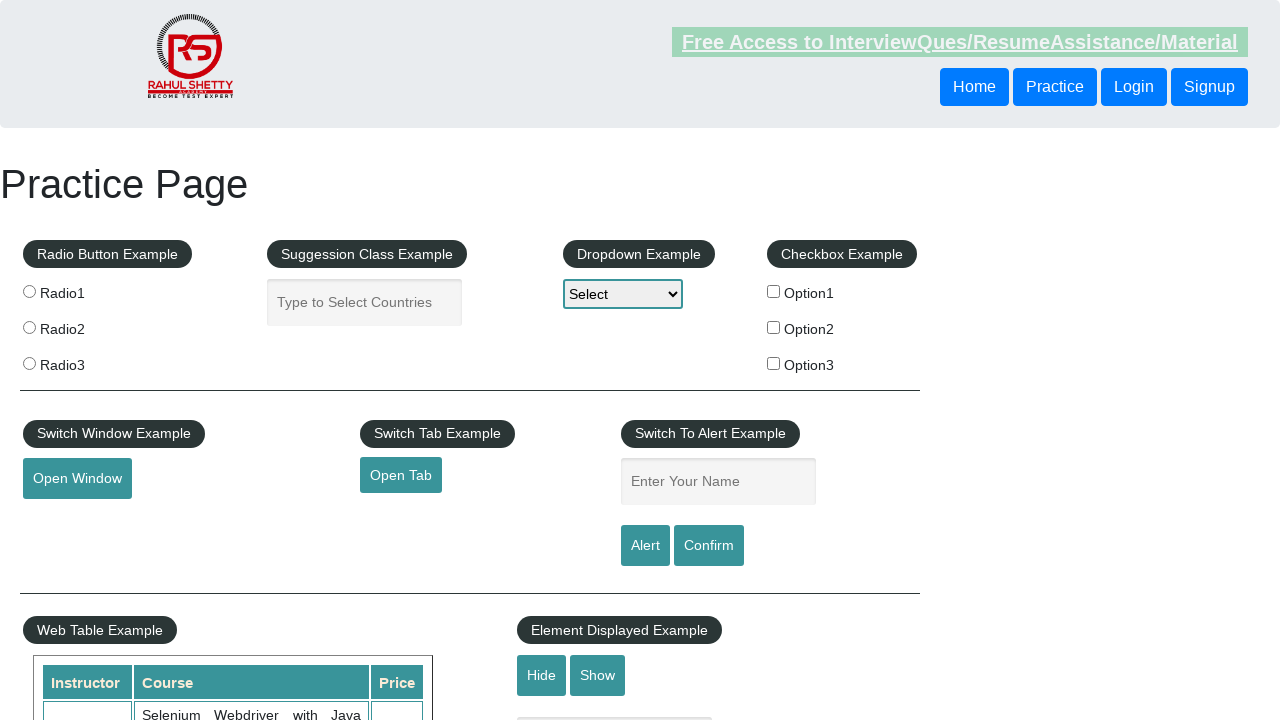

Waited for web table with courses to load
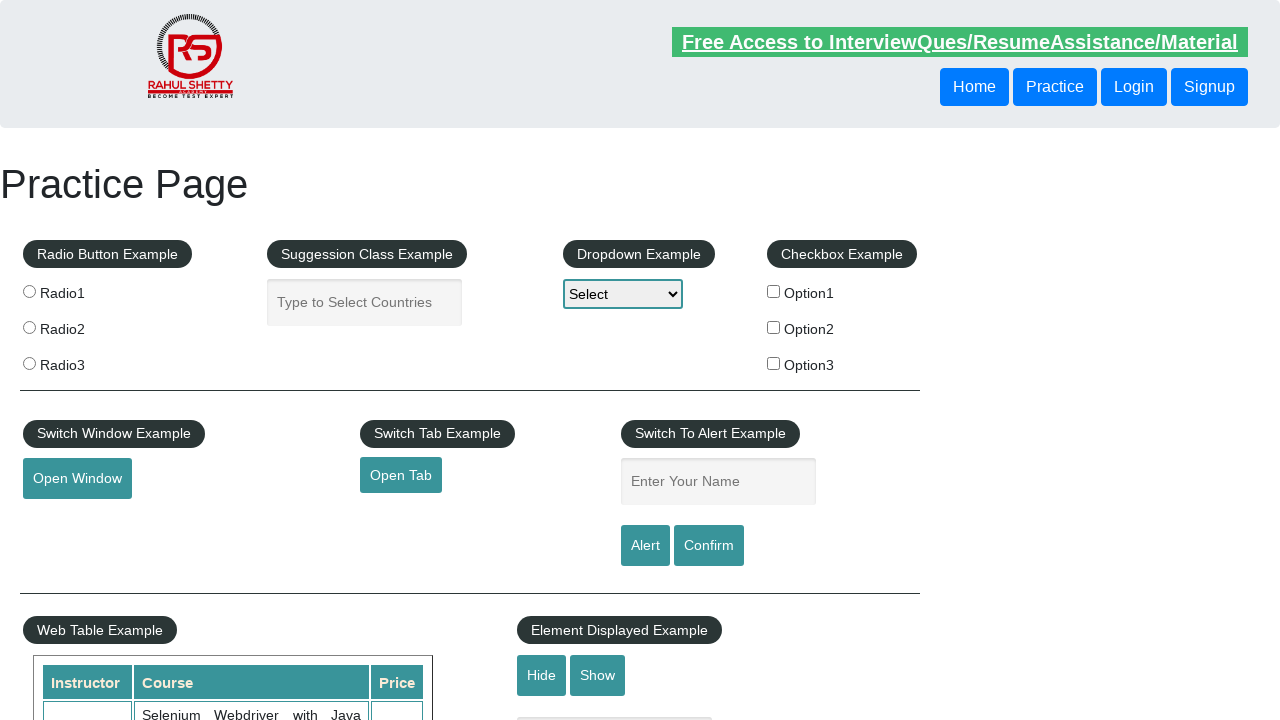

Retrieved table row count: 11 rows
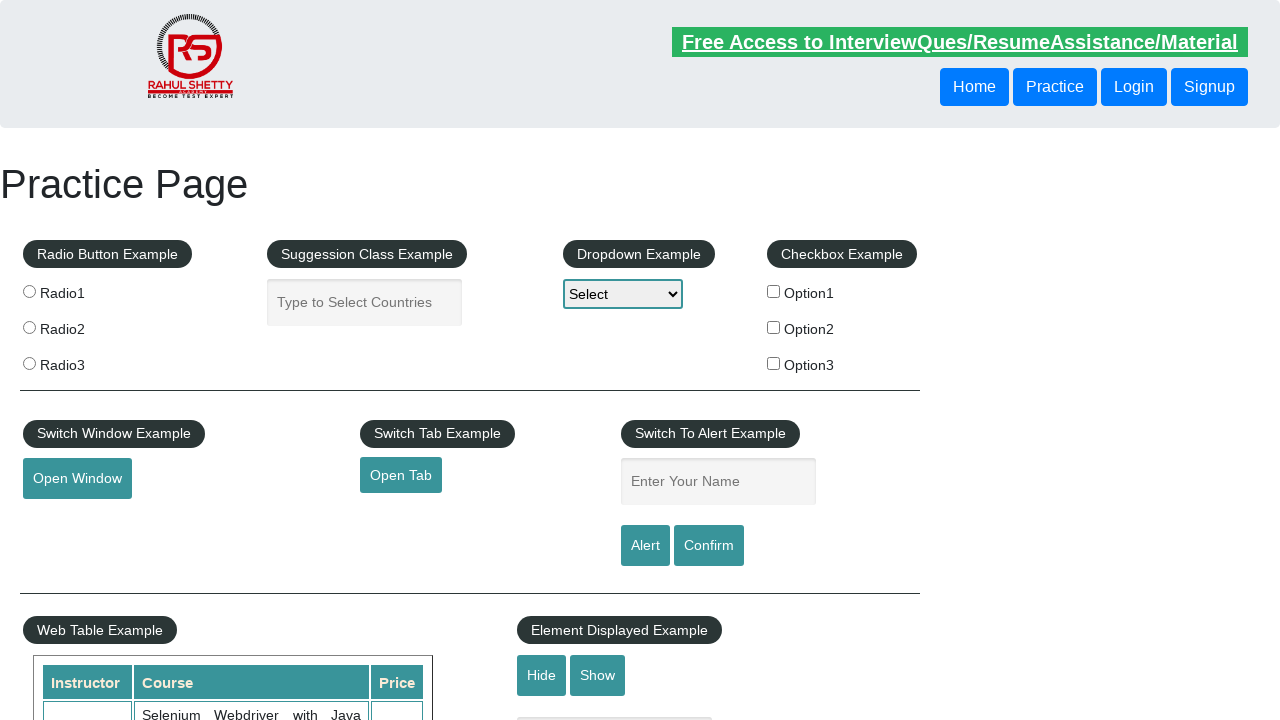

Verified table contains data rows
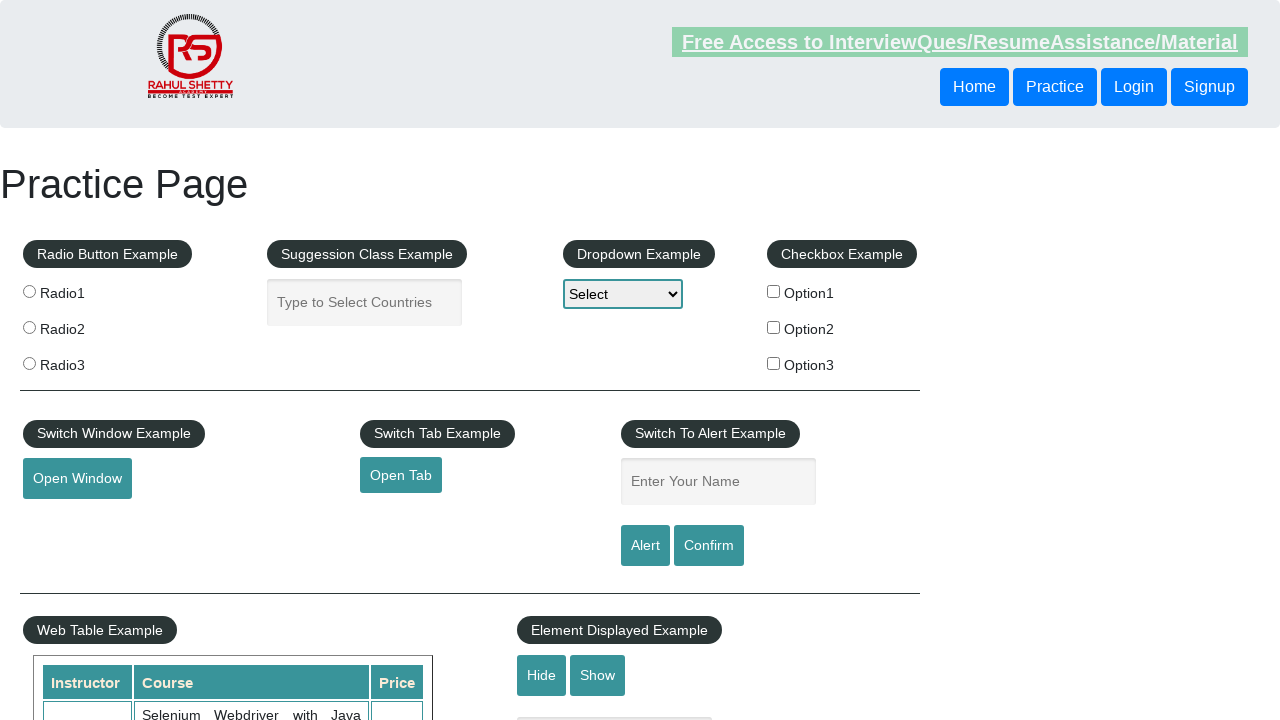

Retrieved course name from row 1: Selenium Webdriver with Java Basics + Advanced + Interview Guide
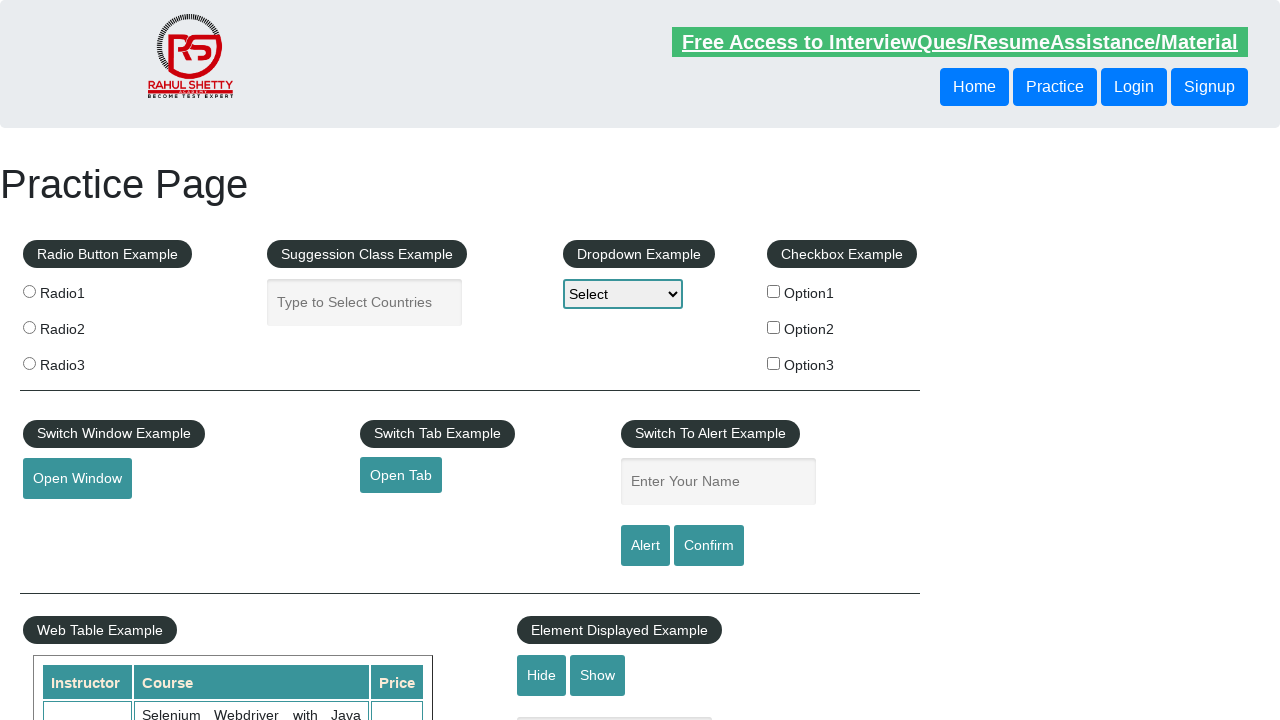

Verified course name in row 1 is not null
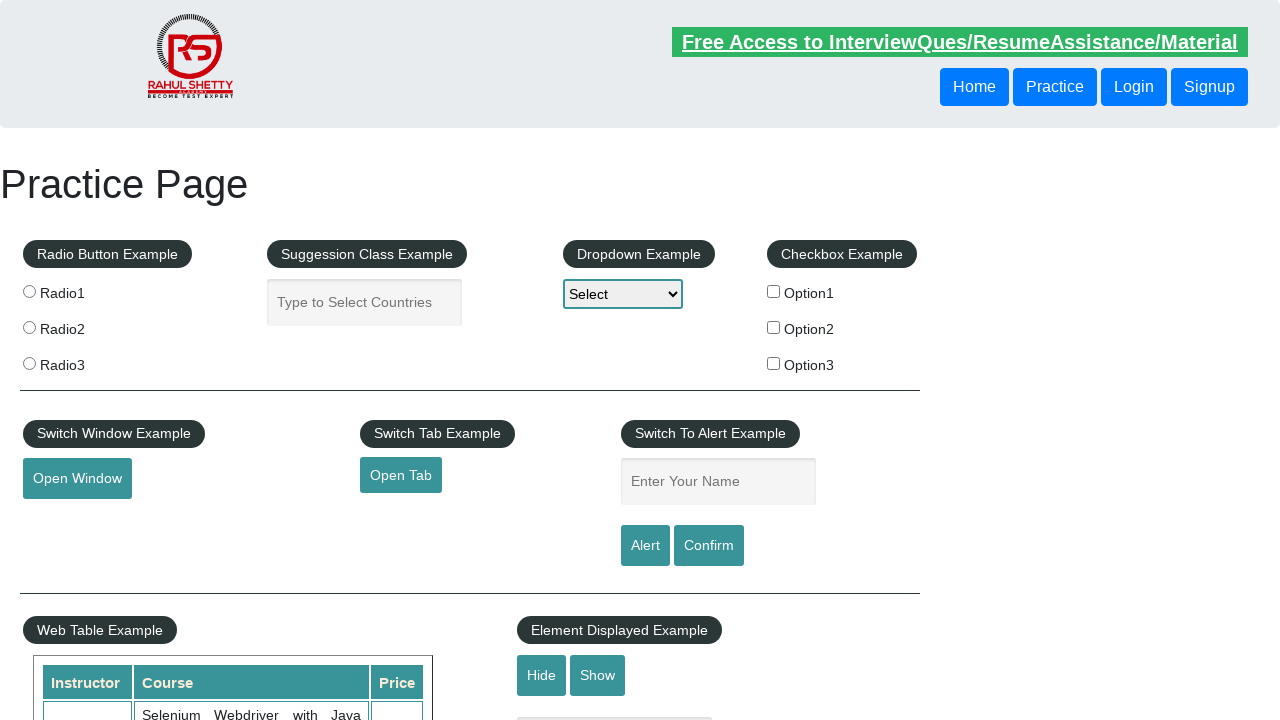

Retrieved course name from row 2: Learn SQL in Practical + Database Testing from Scratch
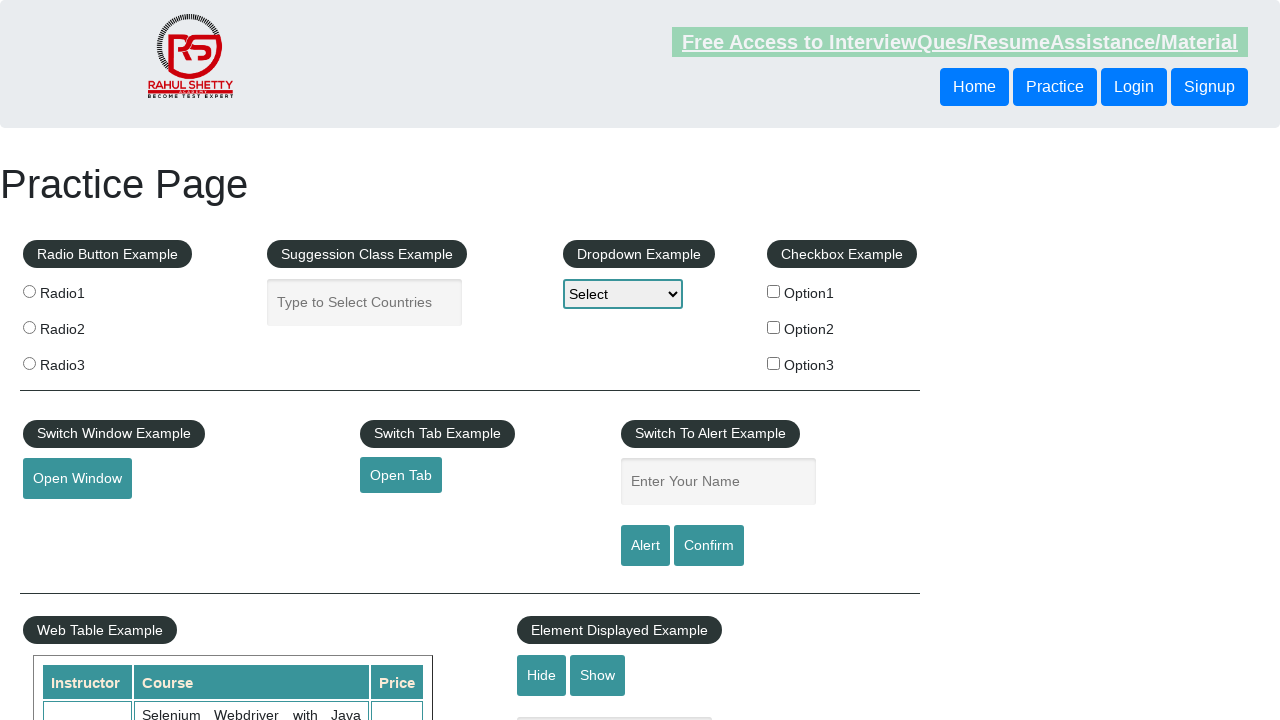

Verified course name in row 2 is not null
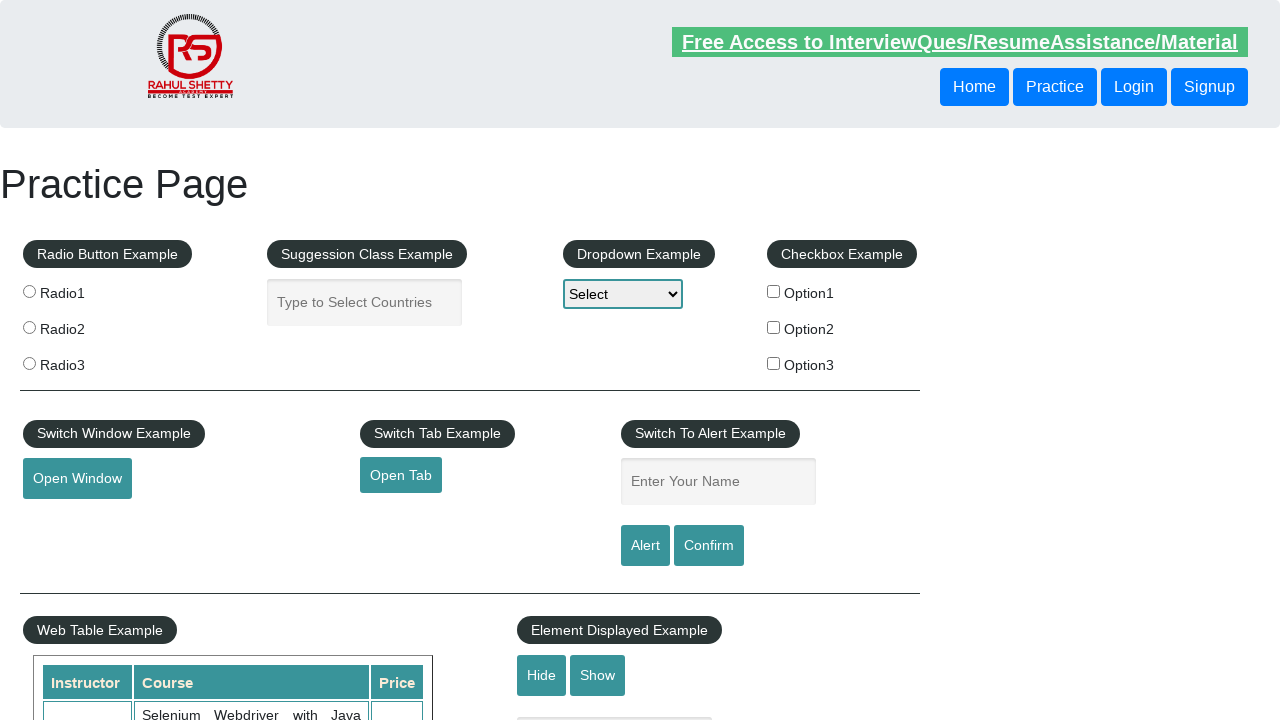

Retrieved course name from row 3: Appium (Selenium) - Mobile Automation Testing from Scratch
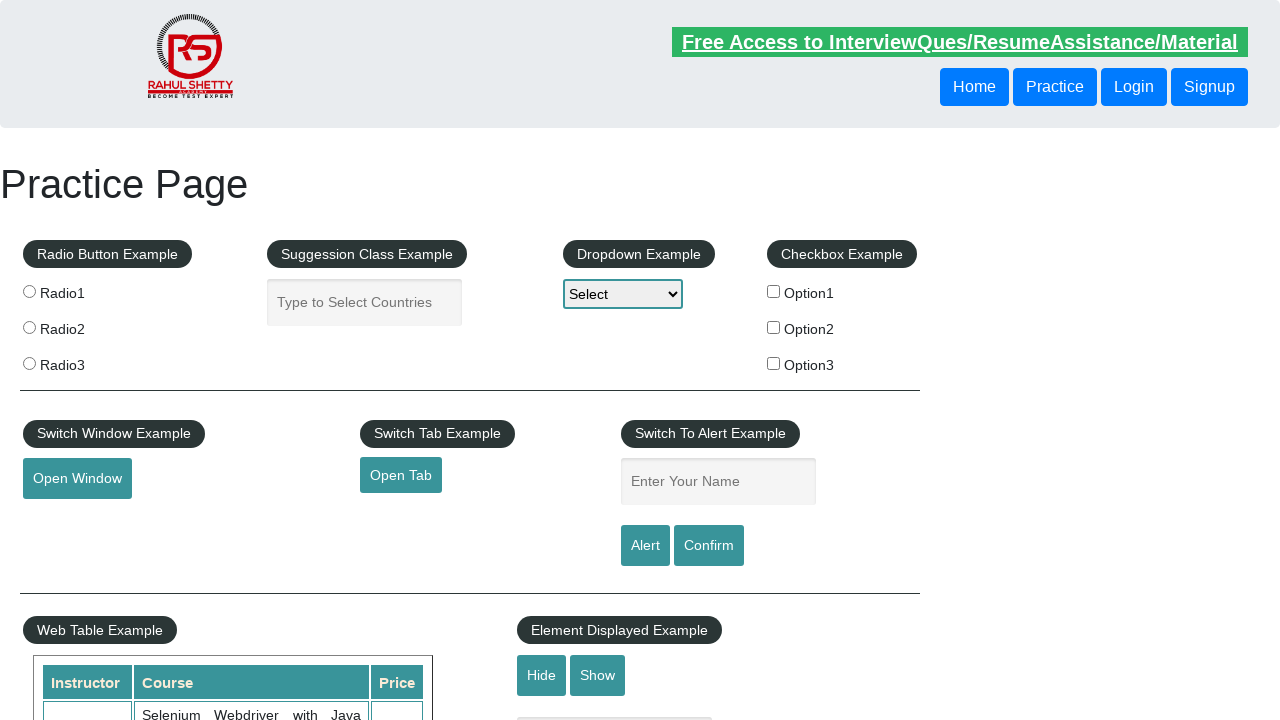

Verified course name in row 3 is not null
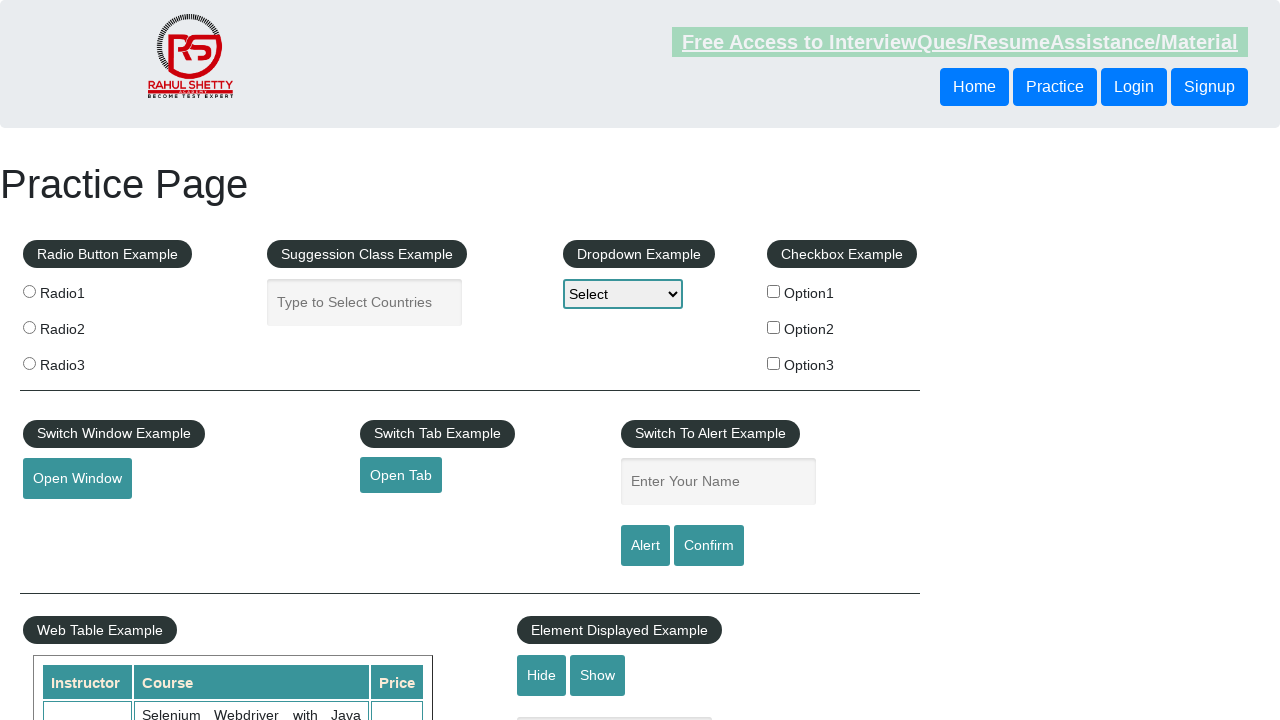

Retrieved course name from row 4: WebSecurity Testing for Beginners-QA knowledge to next level
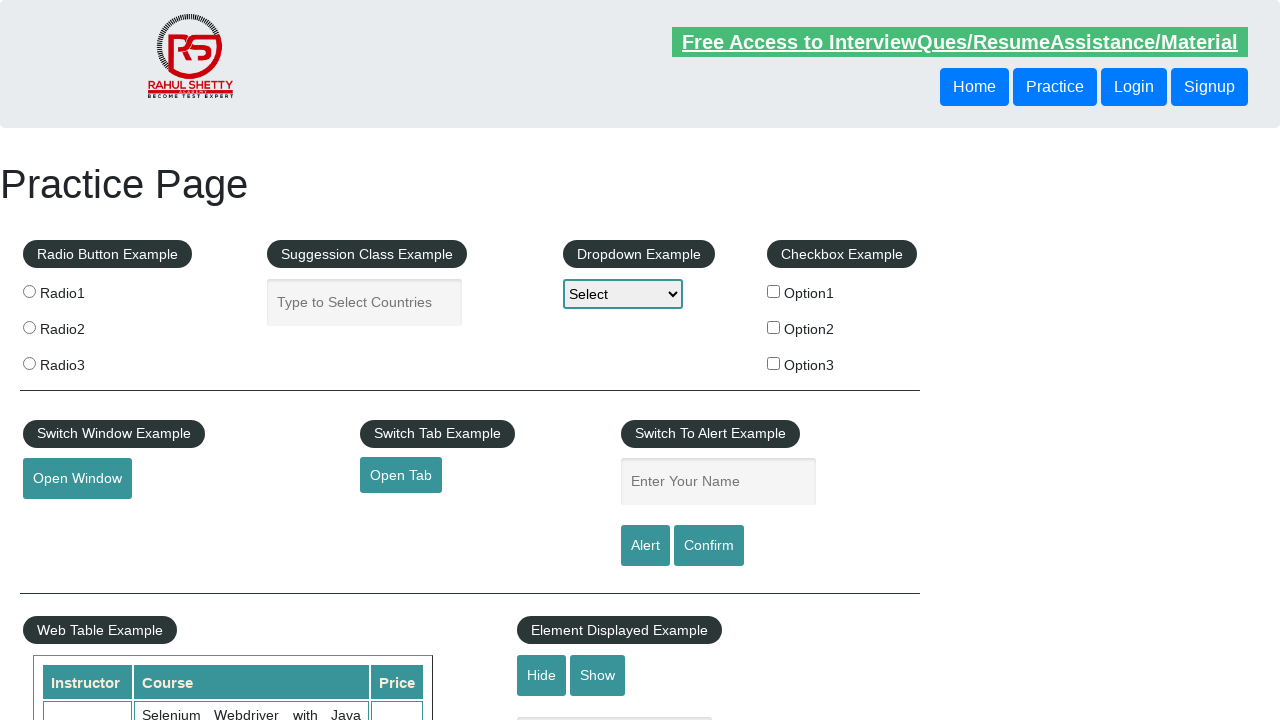

Verified course name in row 4 is not null
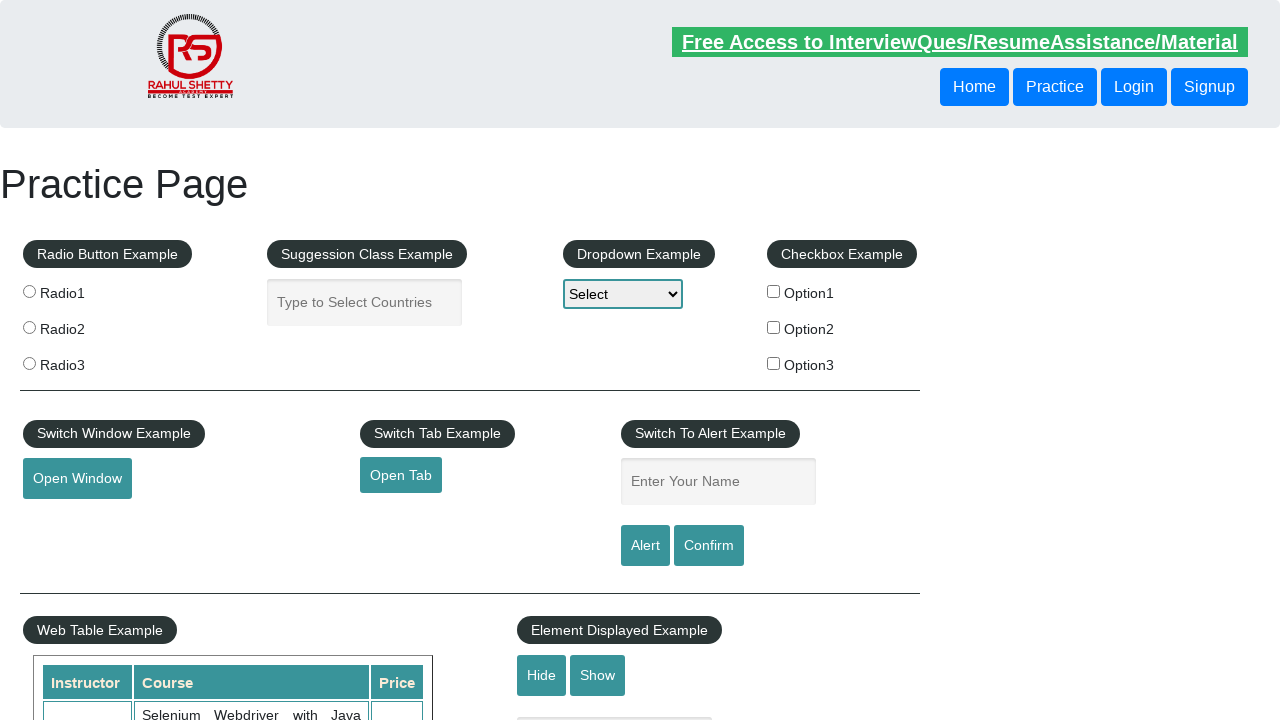

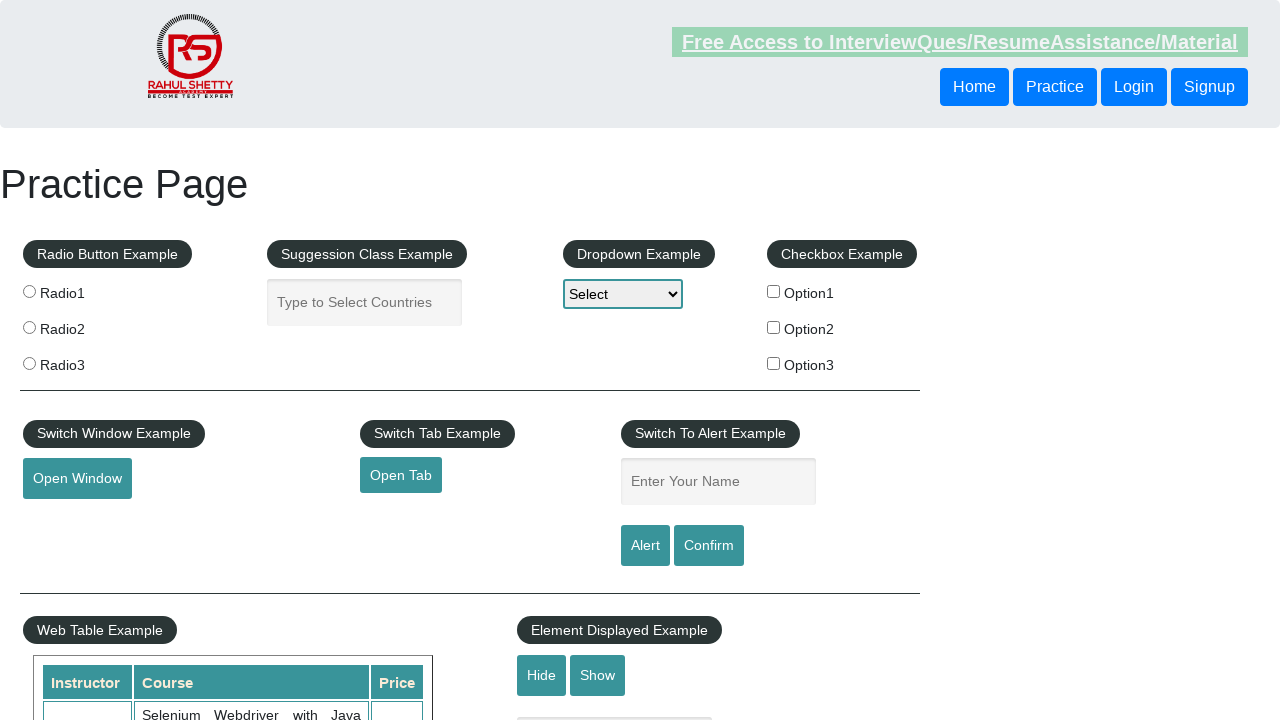